Tests a math calculation form by reading a value from the page, computing a mathematical formula (log of absolute value of 12*sin(x)), filling in the answer, checking required checkboxes, and submitting the form.

Starting URL: http://suninjuly.github.io/math.html

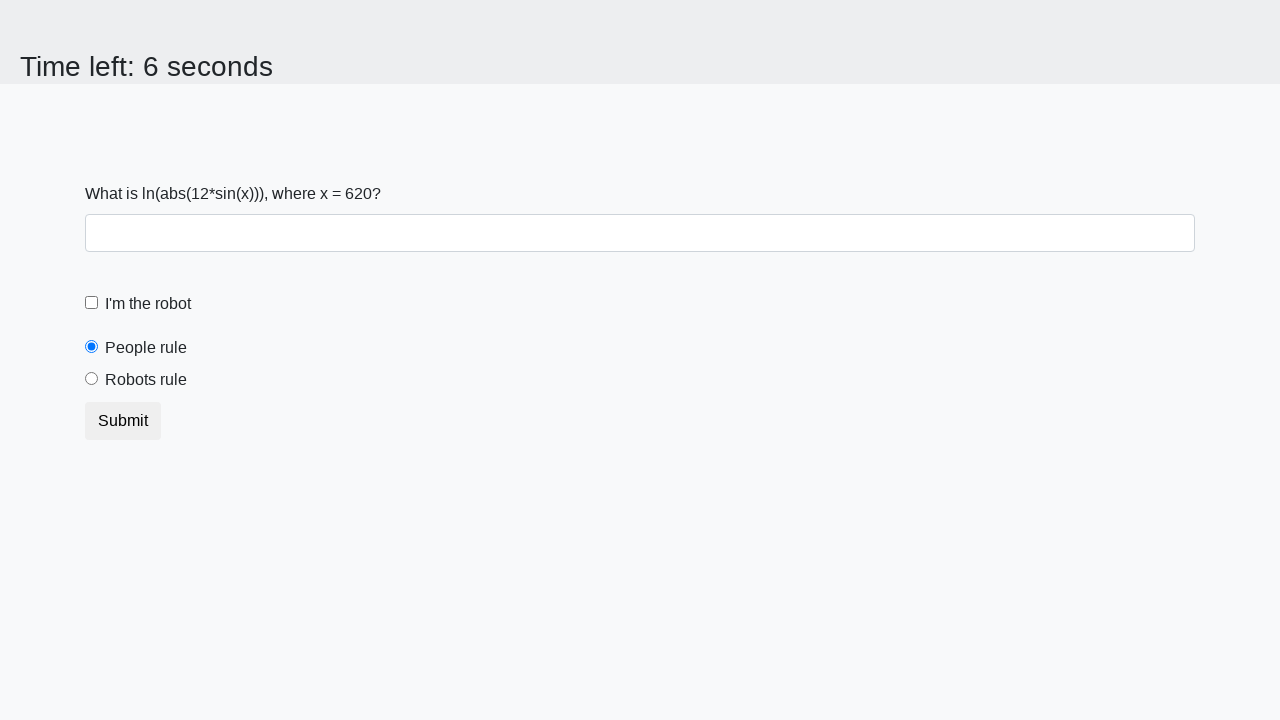

Retrieved input value from page
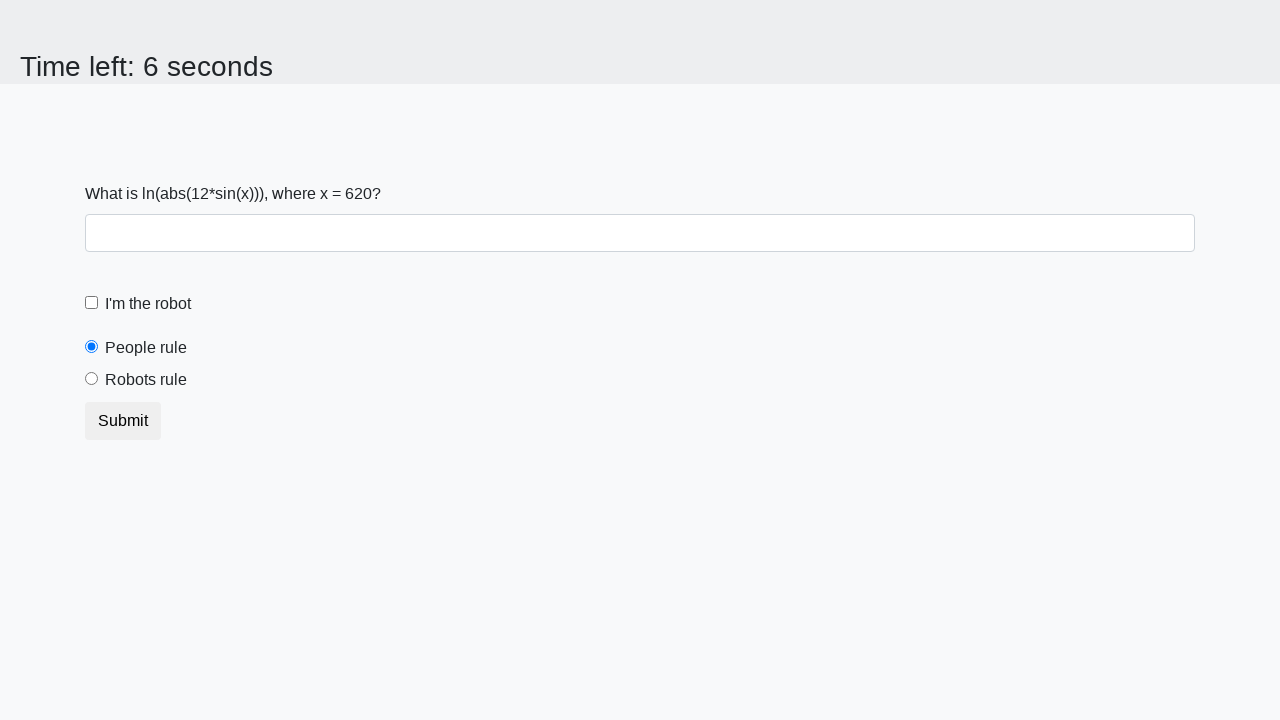

Parsed input value as integer
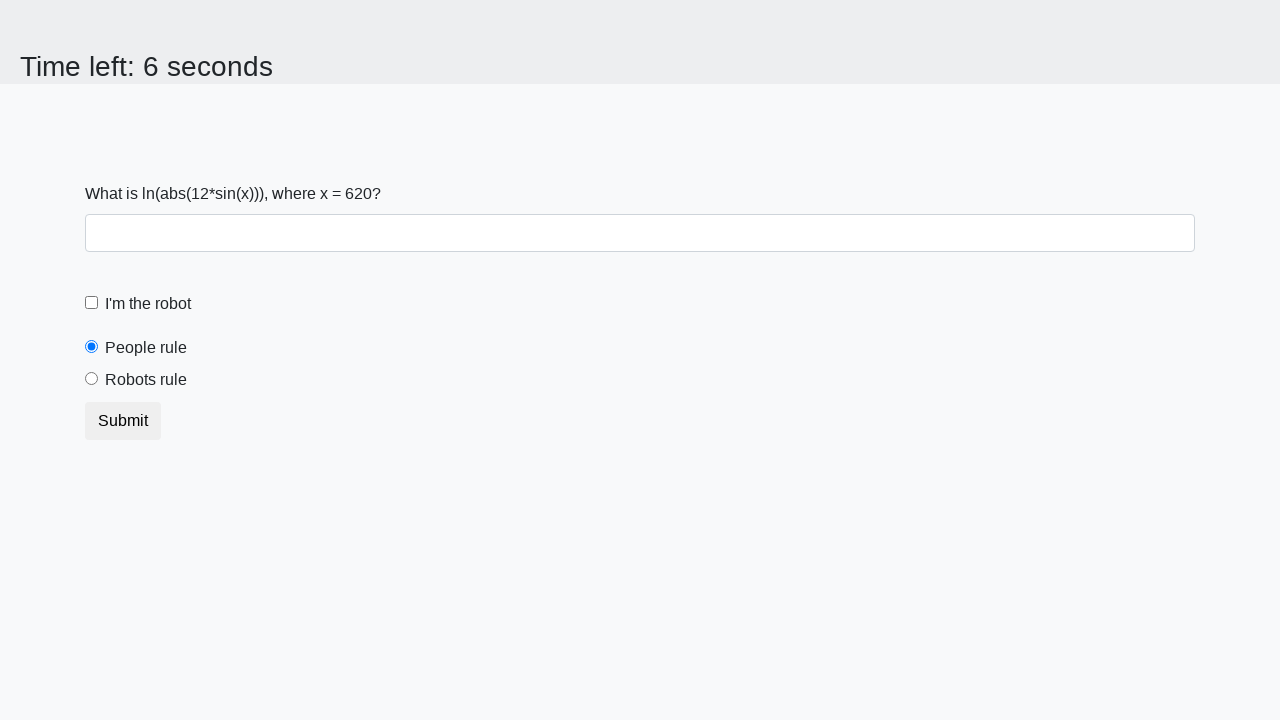

Calculated formula: log(abs(12*sin(x)))
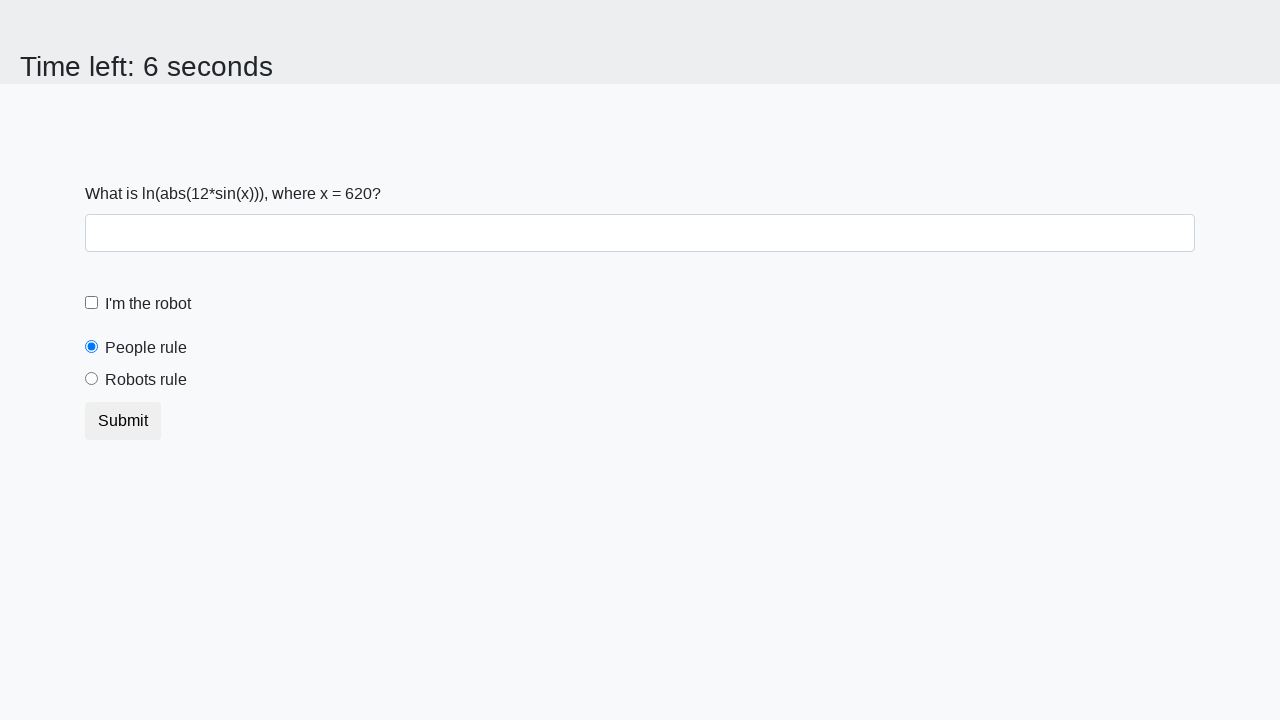

Filled answer field with calculated value: 2.3728836285757566 on #answer
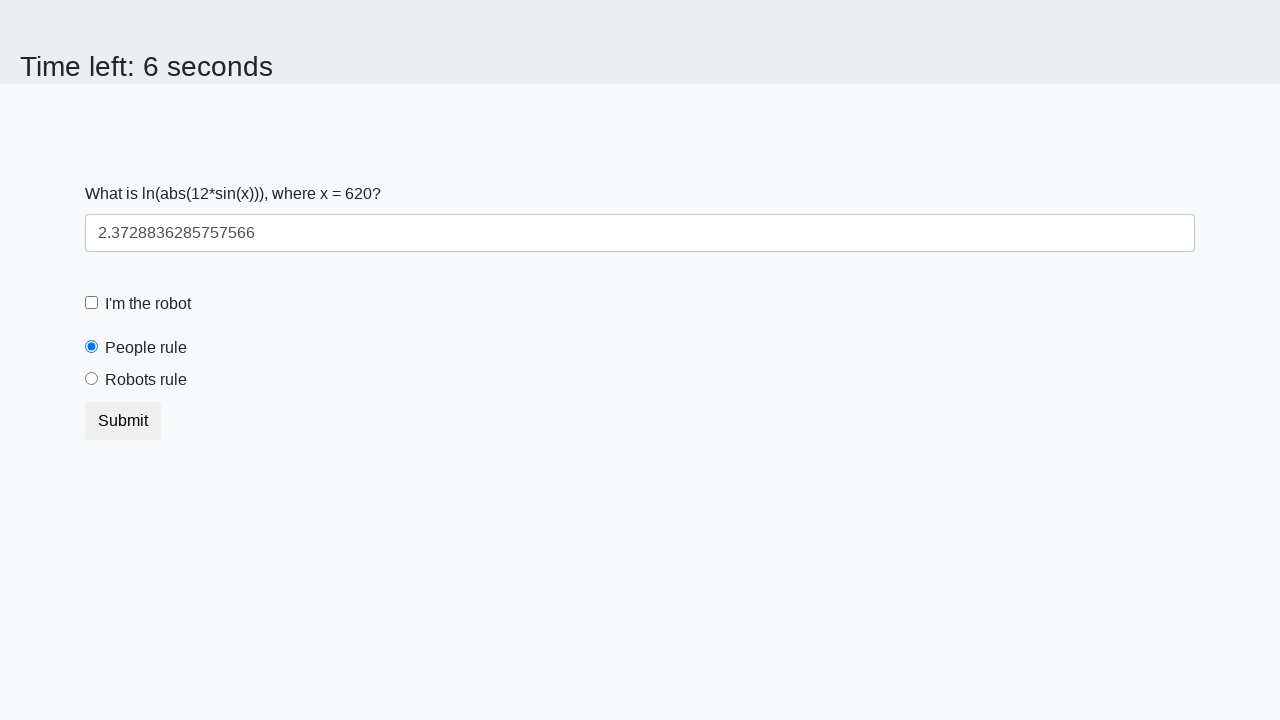

Checked the robot checkbox at (92, 303) on #robotCheckbox
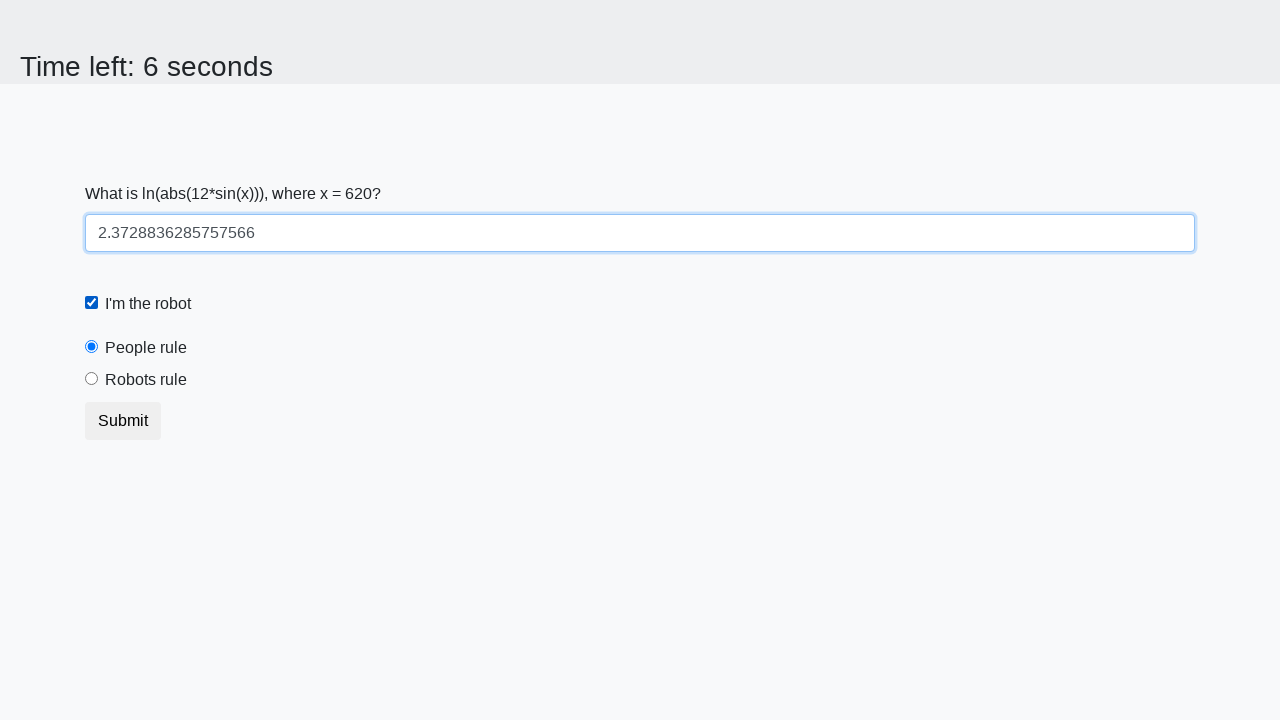

Checked the robots rule checkbox at (92, 379) on #robotsRule
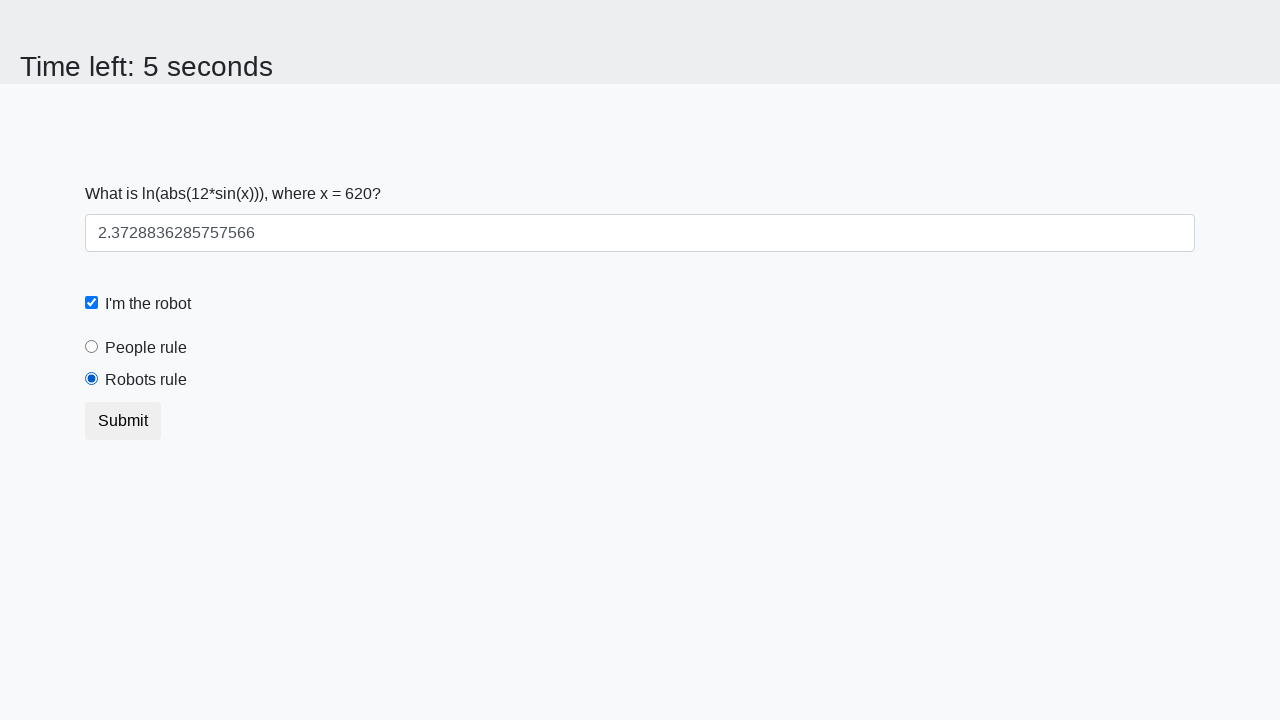

Submitted the form at (123, 421) on [type='submit']
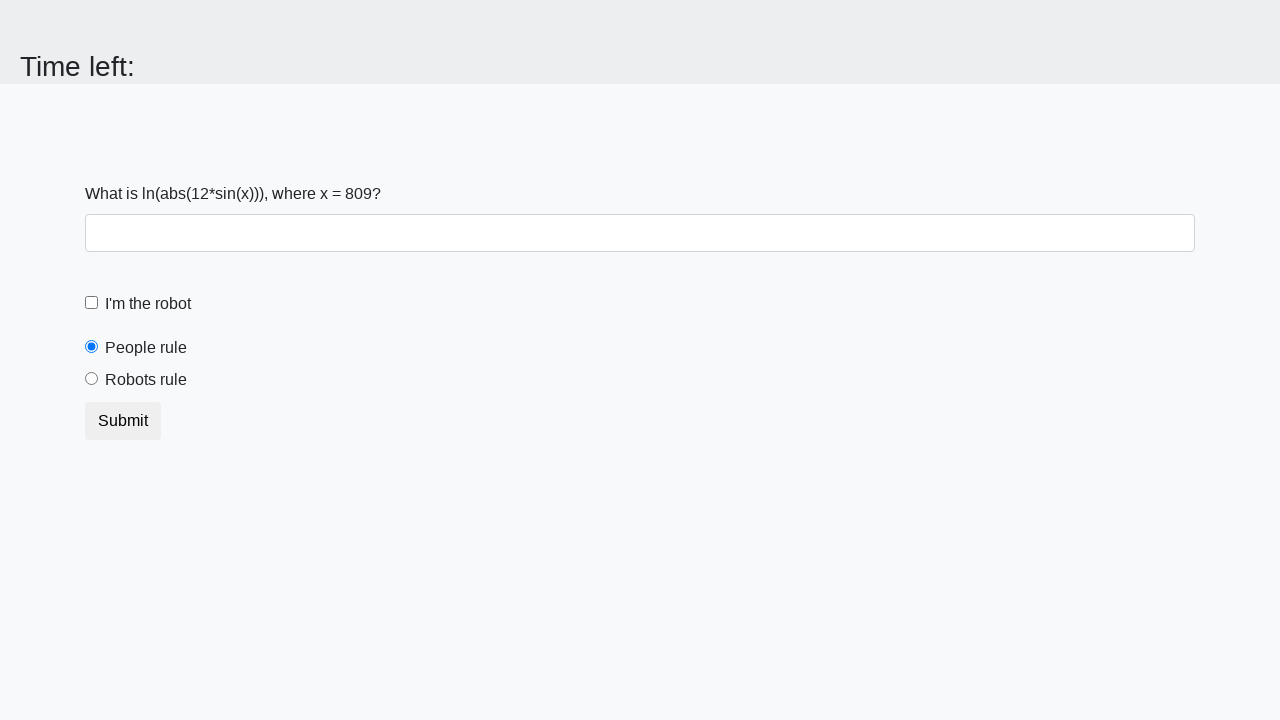

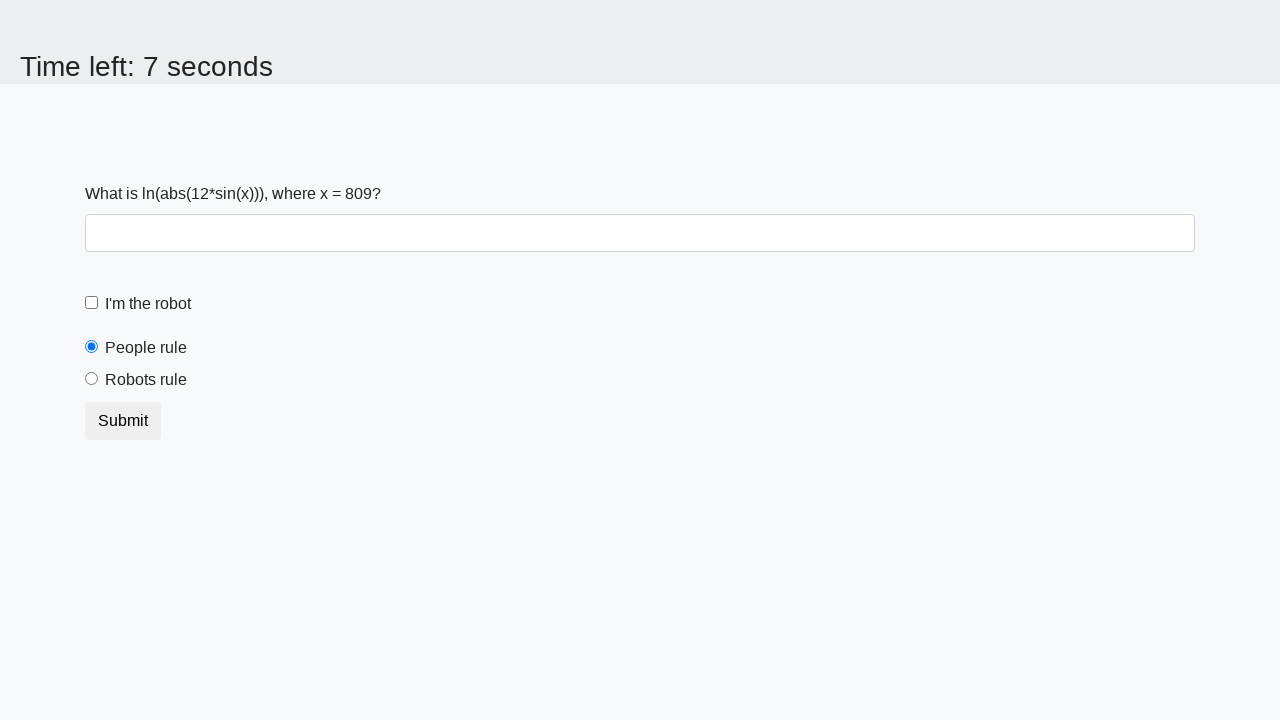